Tests revealing an input field using XPath and typing text into it with explicit waits

Starting URL: https://www.selenium.dev/selenium/web/dynamic.html

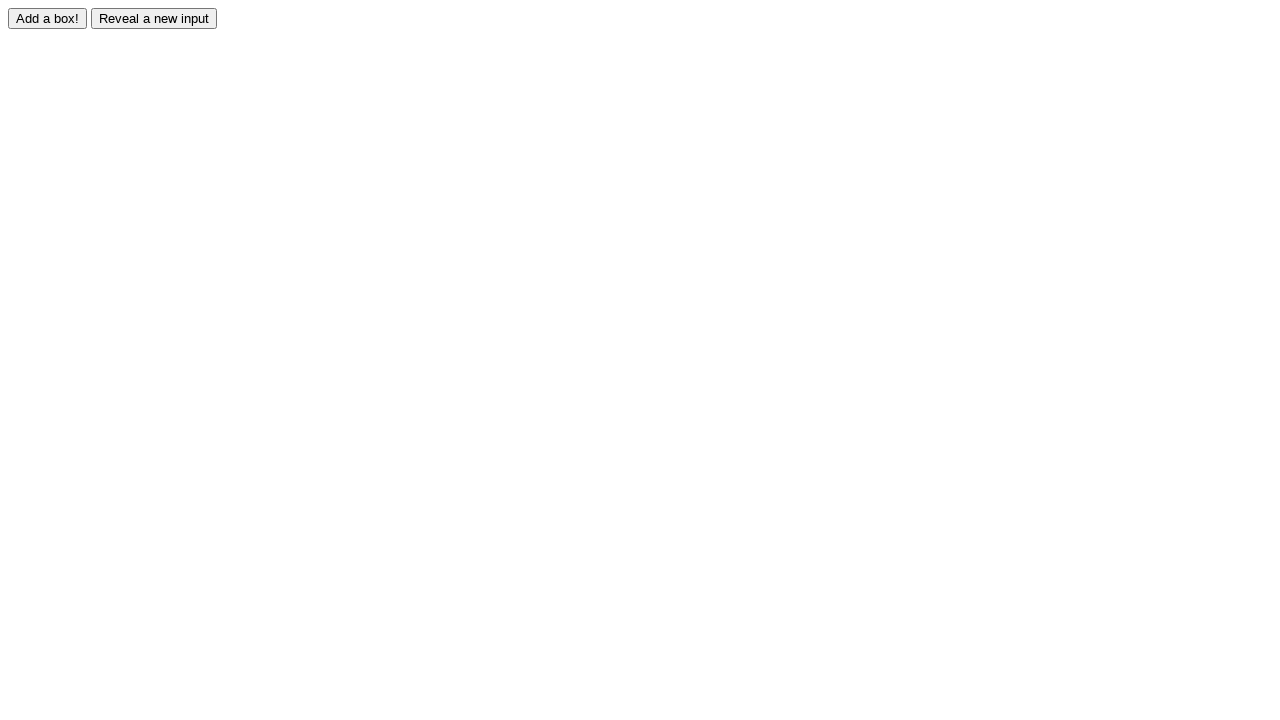

Navigated to dynamic.html test page
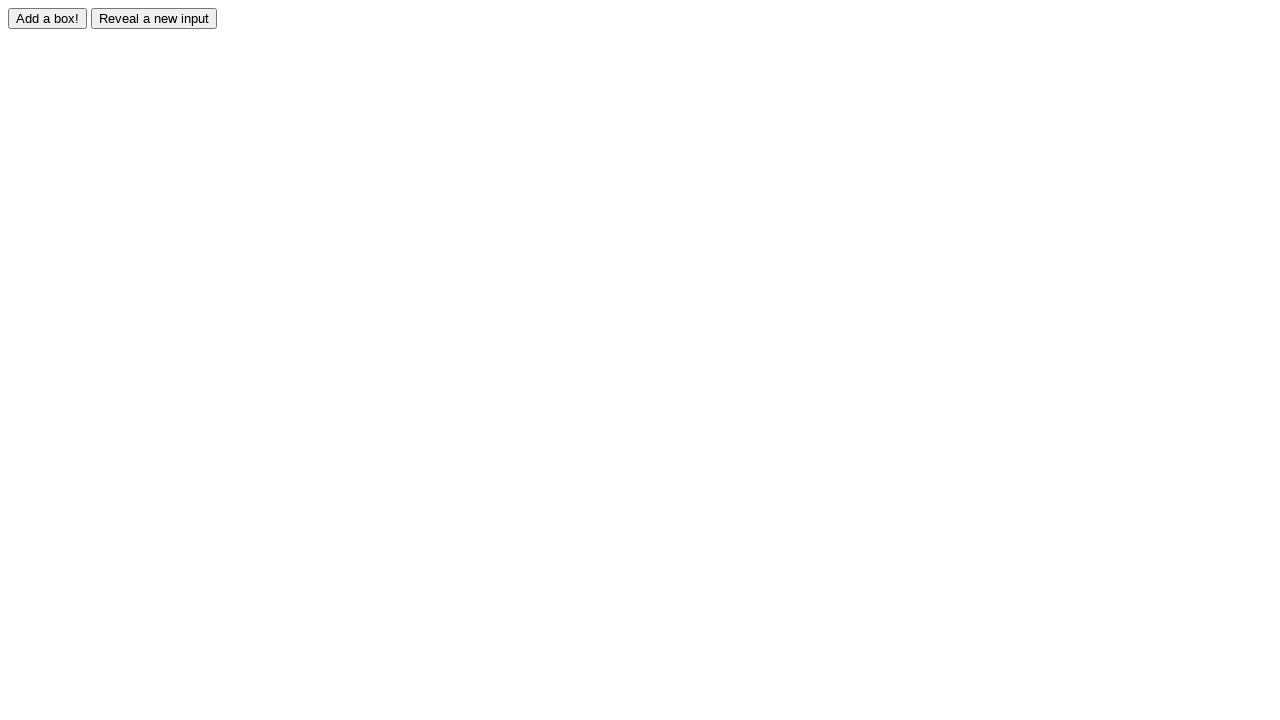

Clicked reveal button to show hidden input field at (154, 18) on xpath=//input[@value='Reveal a new input']
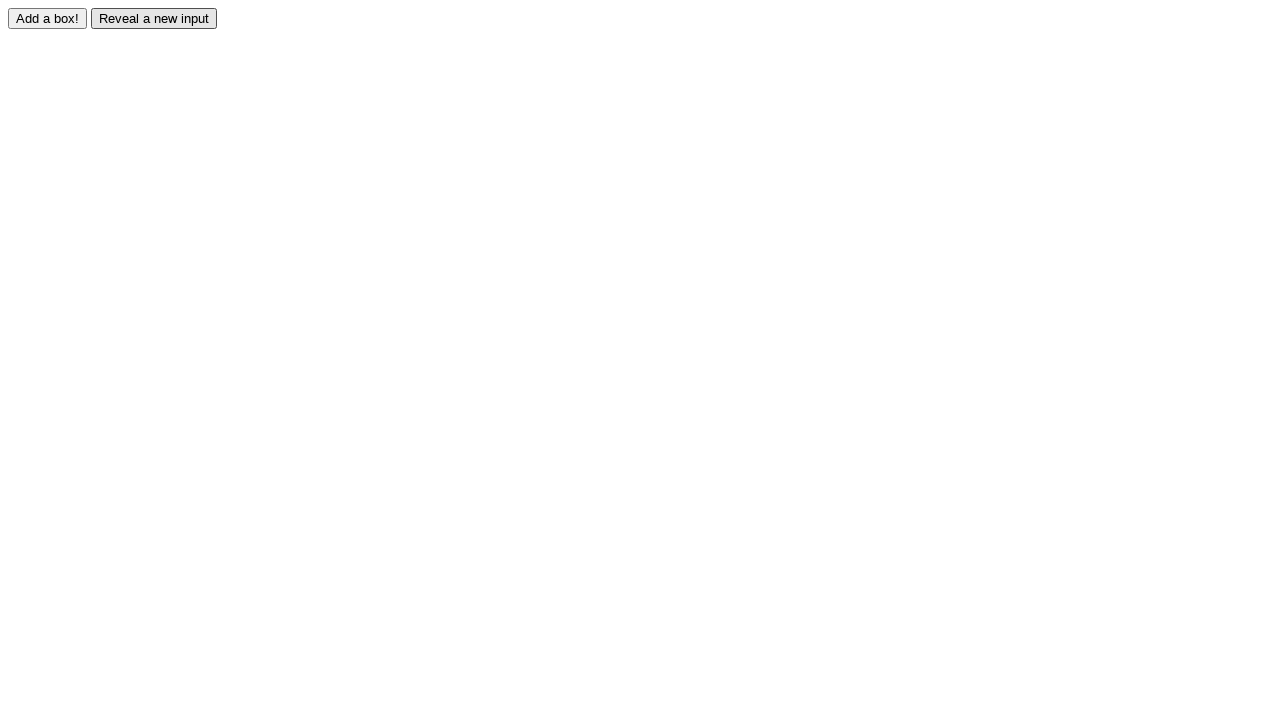

Revealed input field with id 'revealed' is now visible
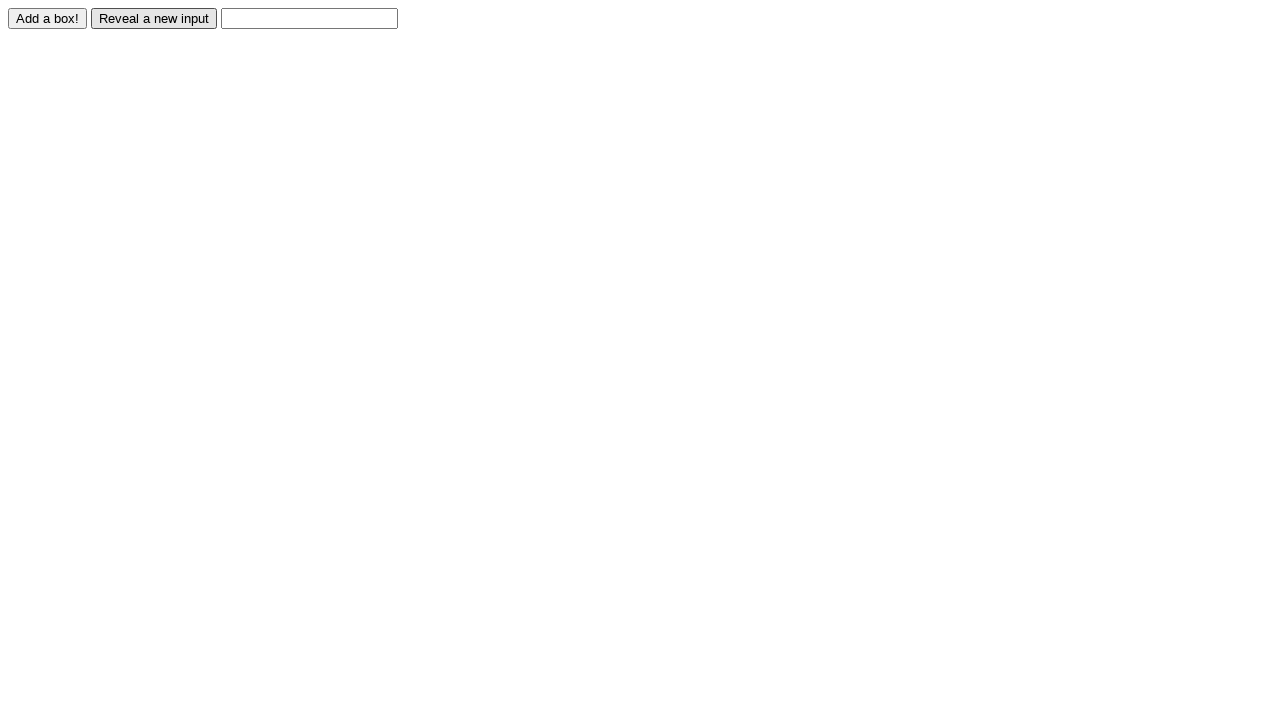

Typed 'Hello' into the revealed input field on //input[@id='revealed']
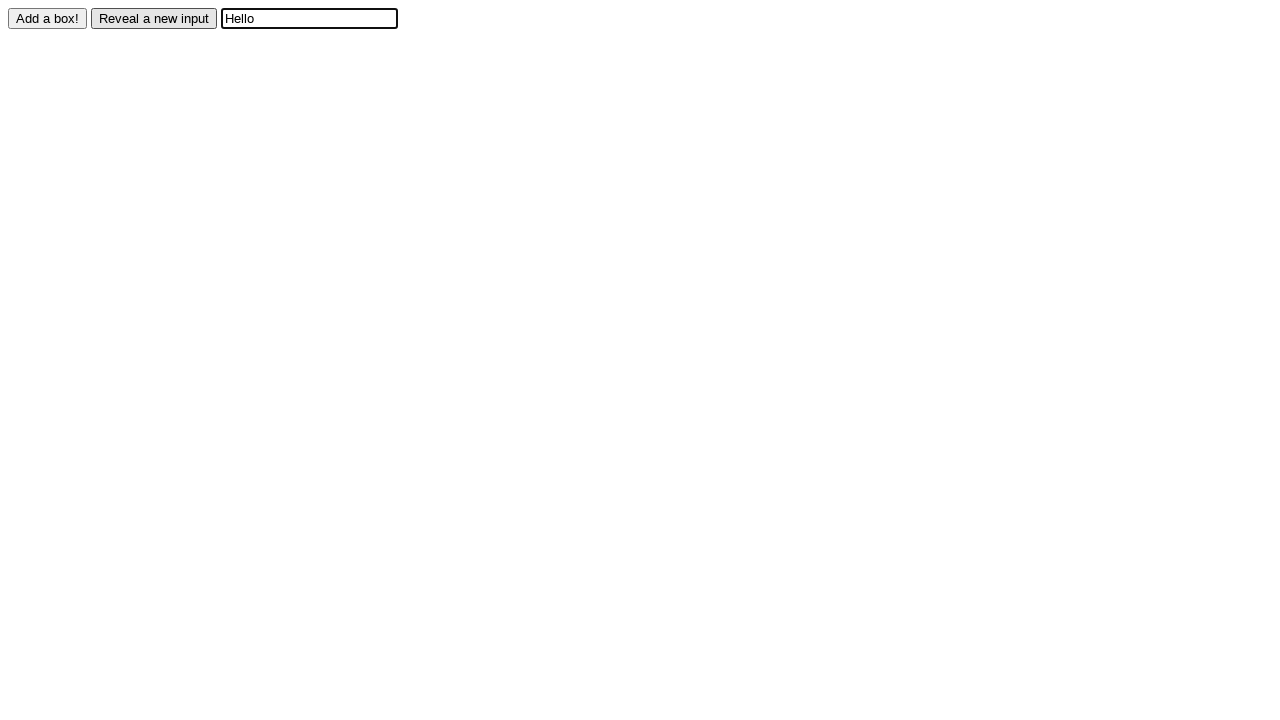

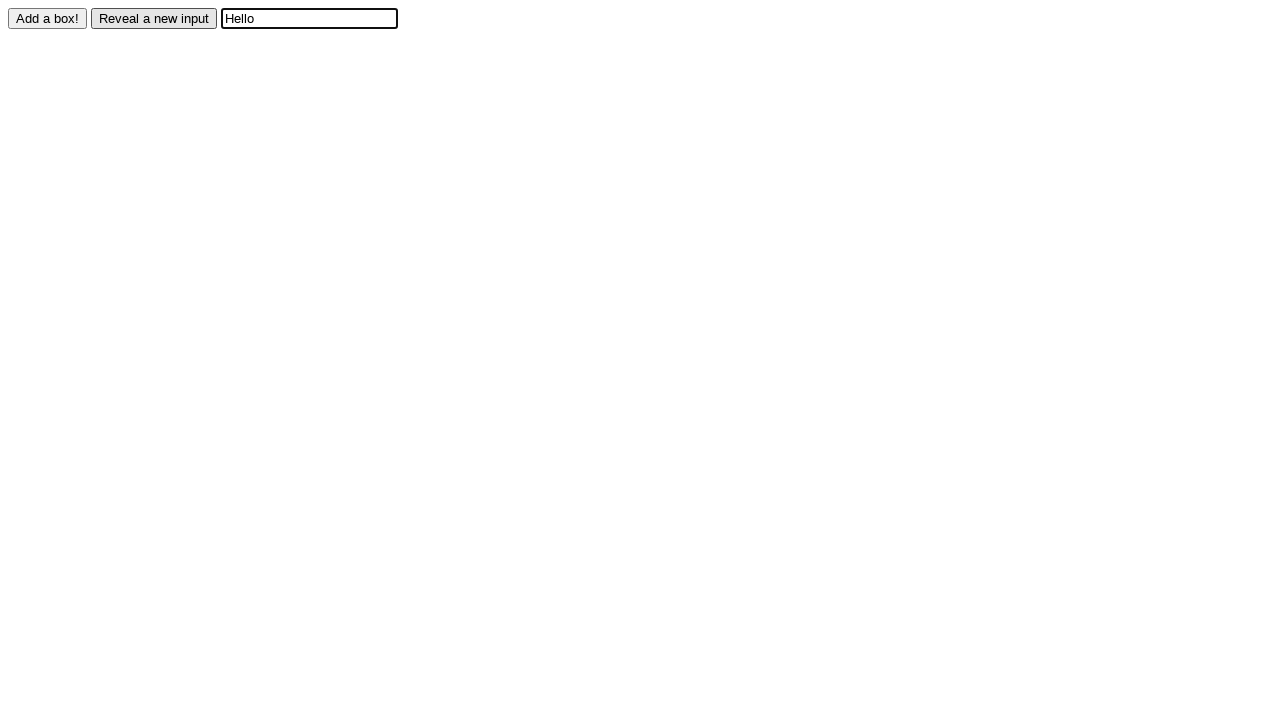